Tests the autocomplete suggestion box by entering text and selecting a country from the dropdown suggestions

Starting URL: https://rahulshettyacademy.com/AutomationPractice/

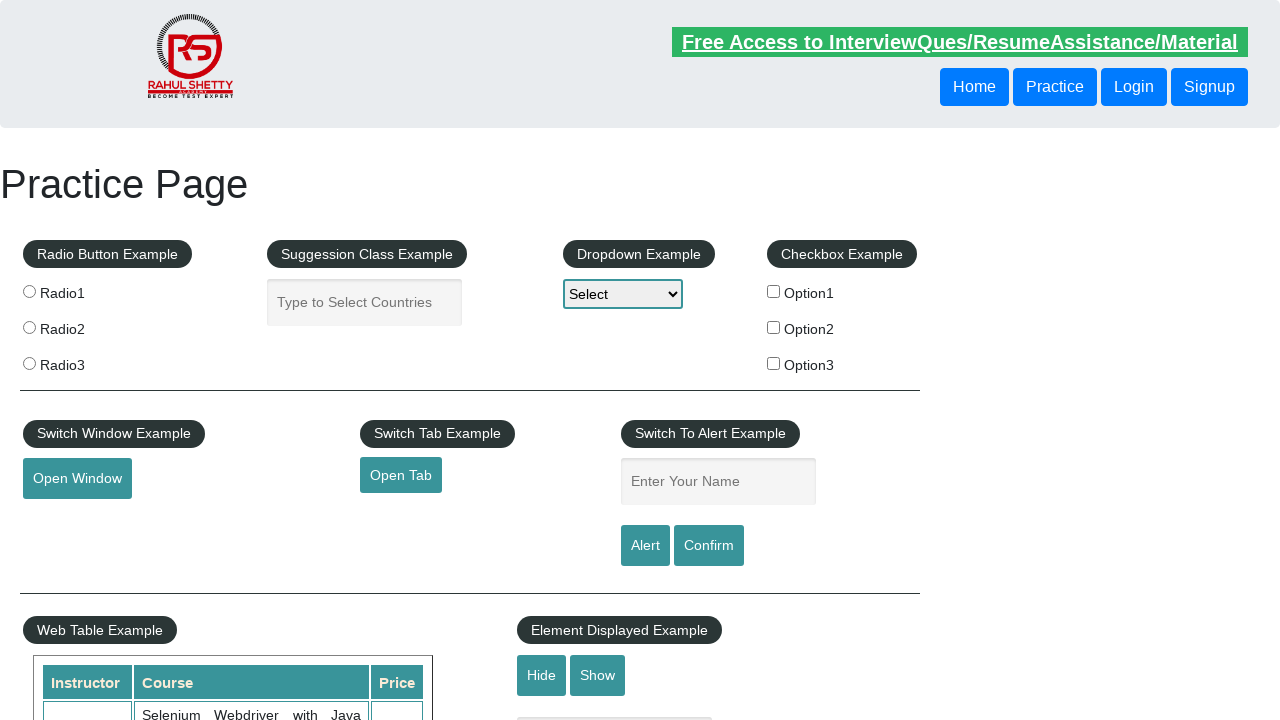

Entered 'Ind' in the autocomplete suggestion box on #autocomplete
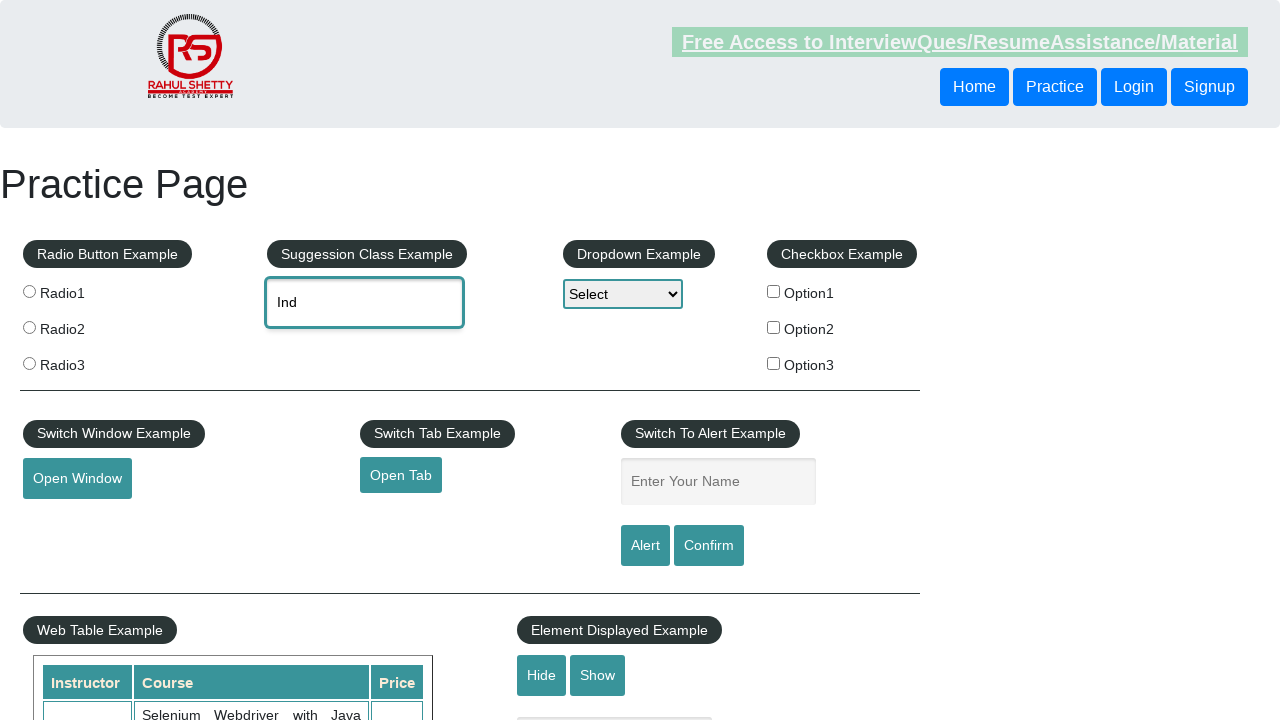

Waited for 'India' suggestion to appear in dropdown
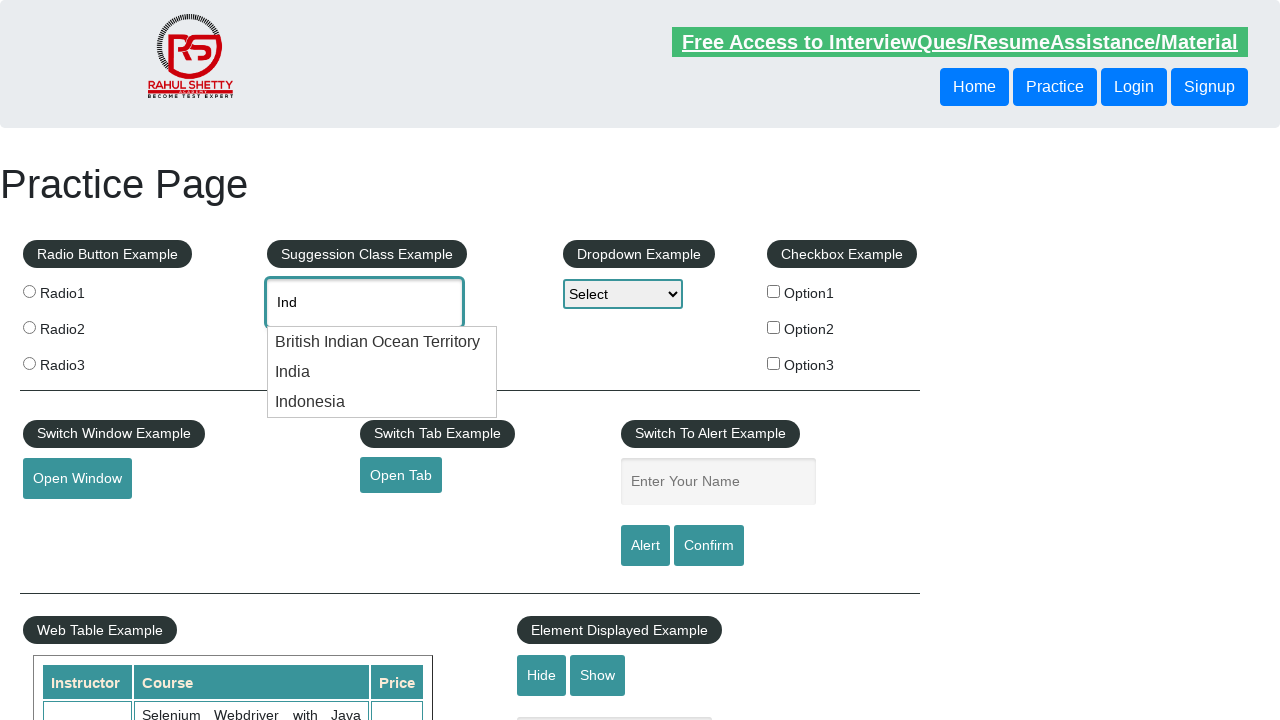

Clicked on 'India' from the autocomplete suggestions at (382, 342) on li:has-text('India')
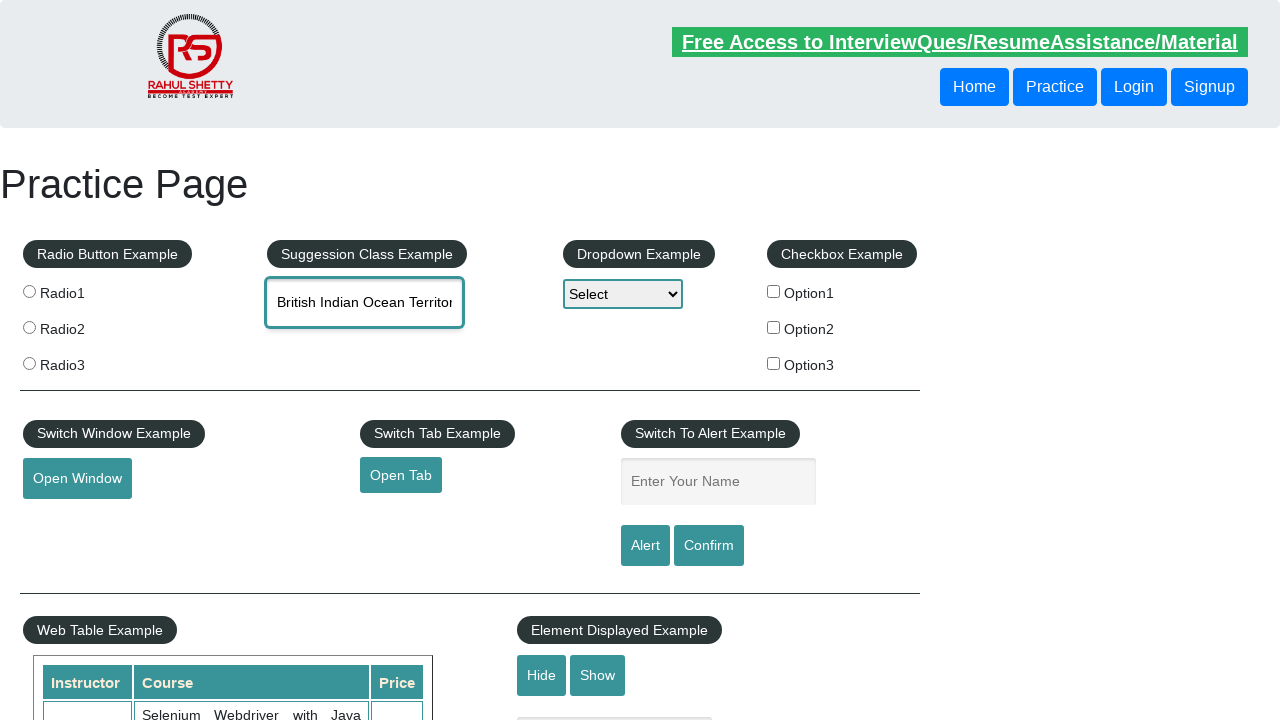

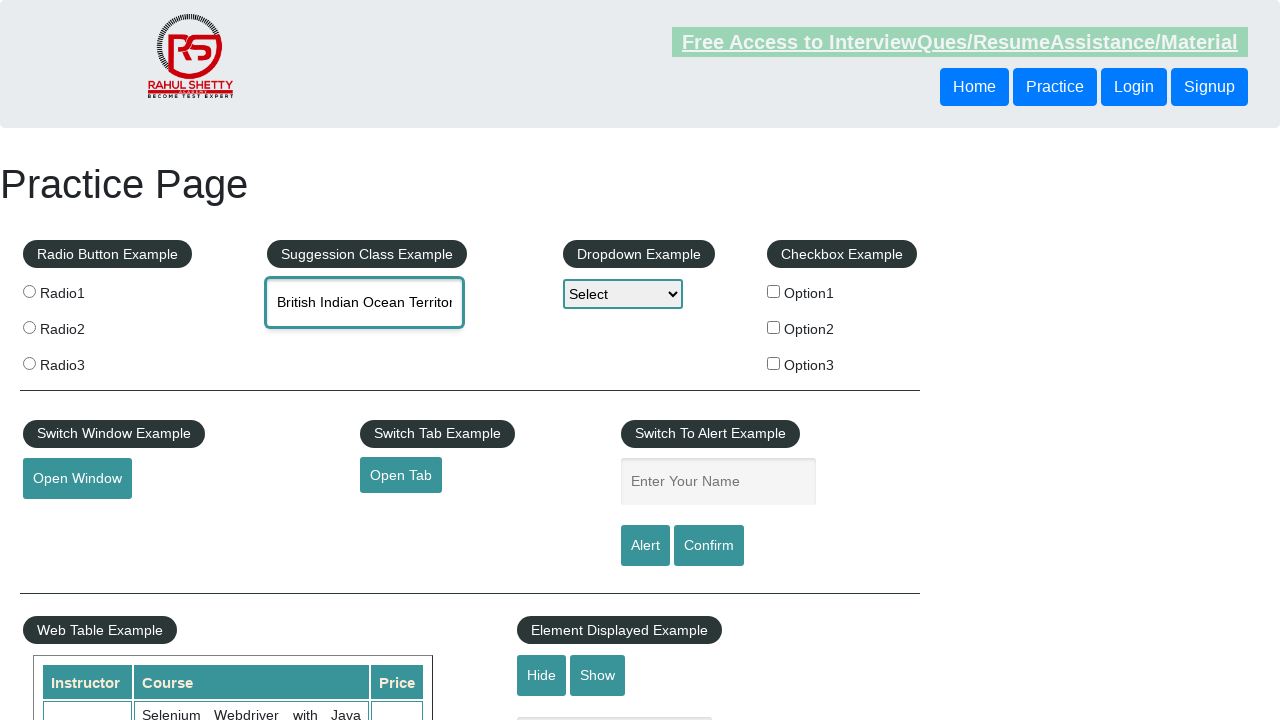